Tests the search functionality on Python.org by searching for "pycon" and verifying results appear

Starting URL: http://www.python.org

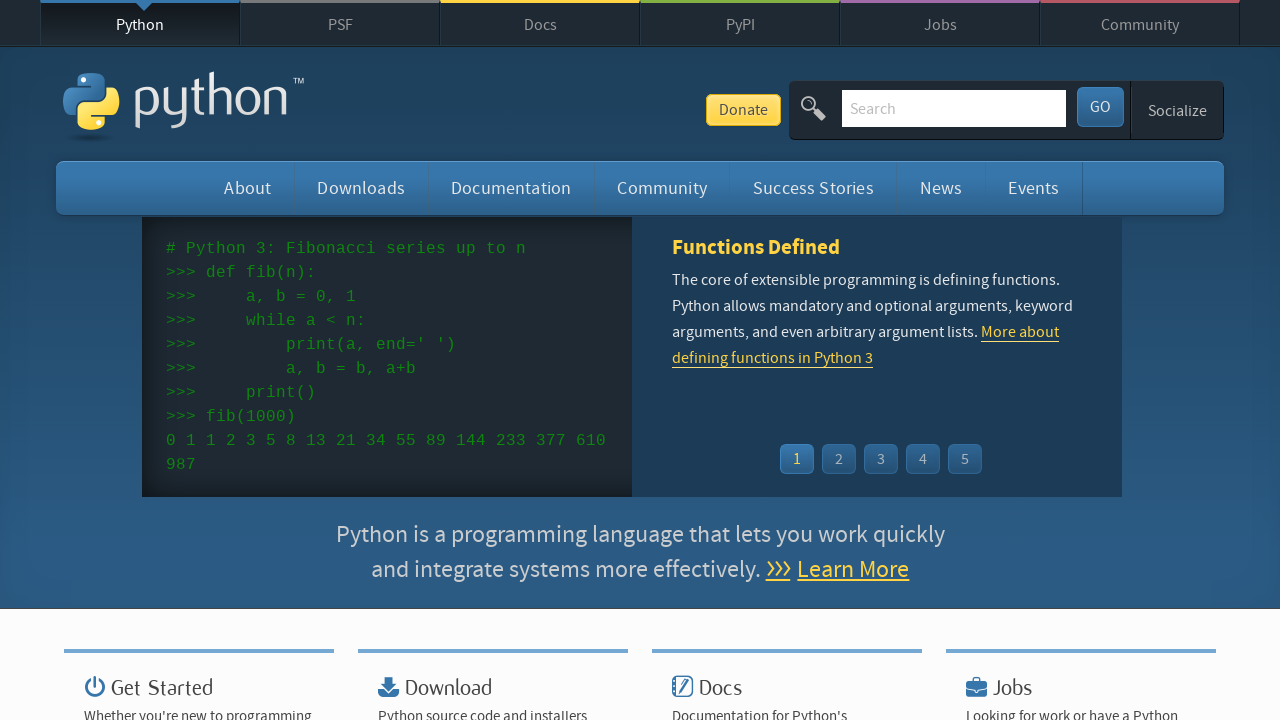

Filled search box with 'pycon' on input[name='q']
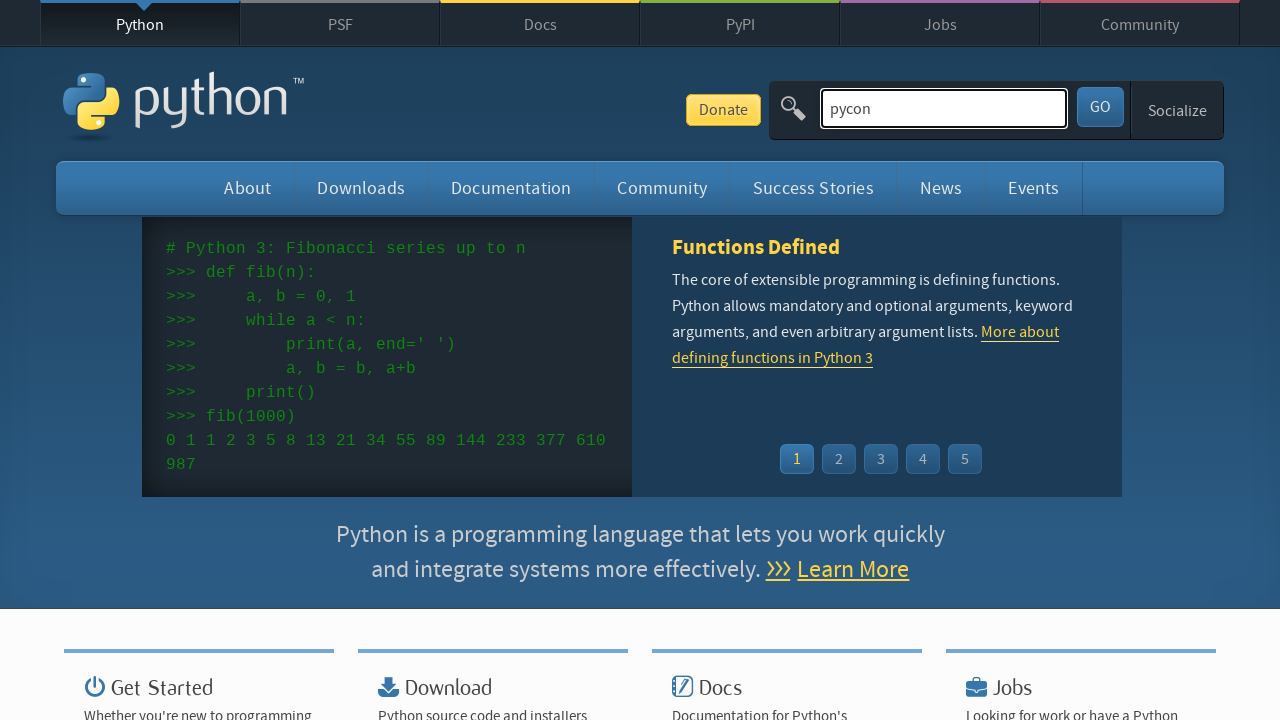

Pressed Enter to submit search on input[name='q']
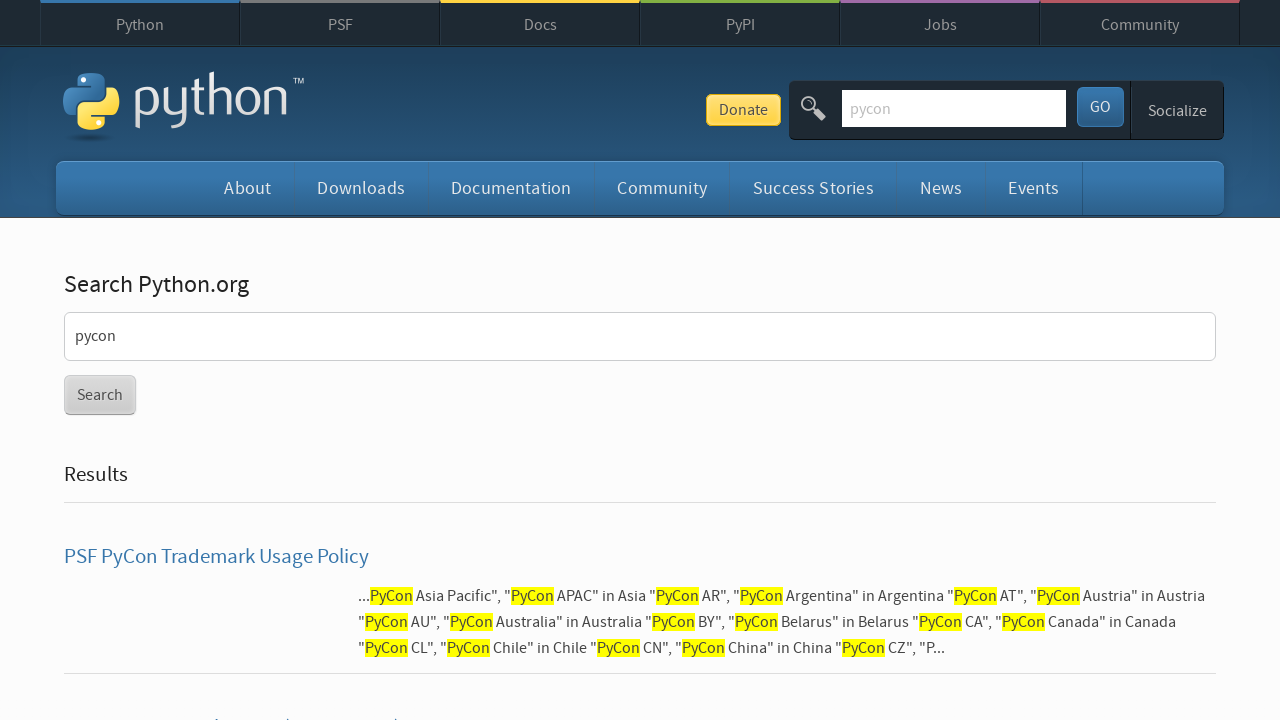

Search results loaded and network idle
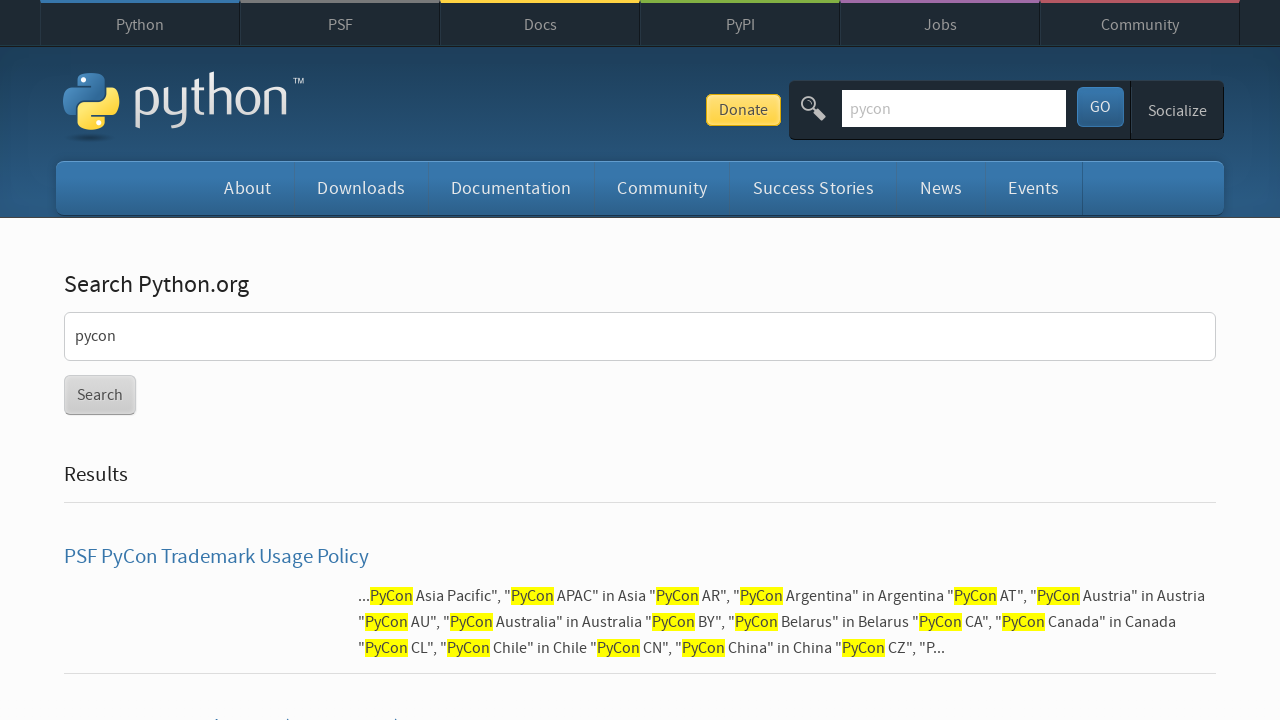

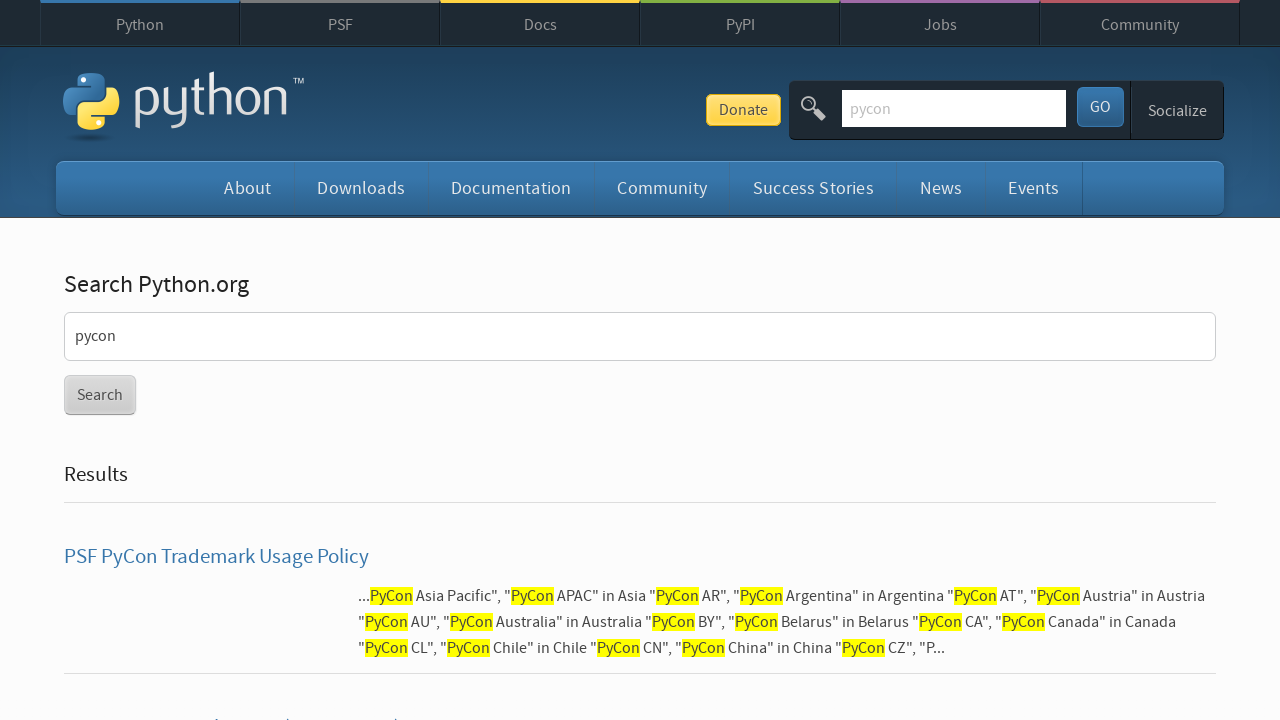